Tests navigation to the Practice page by clicking the Practice link in the navbar and verifying the page loads

Starting URL: https://learn.letskodeit.com/

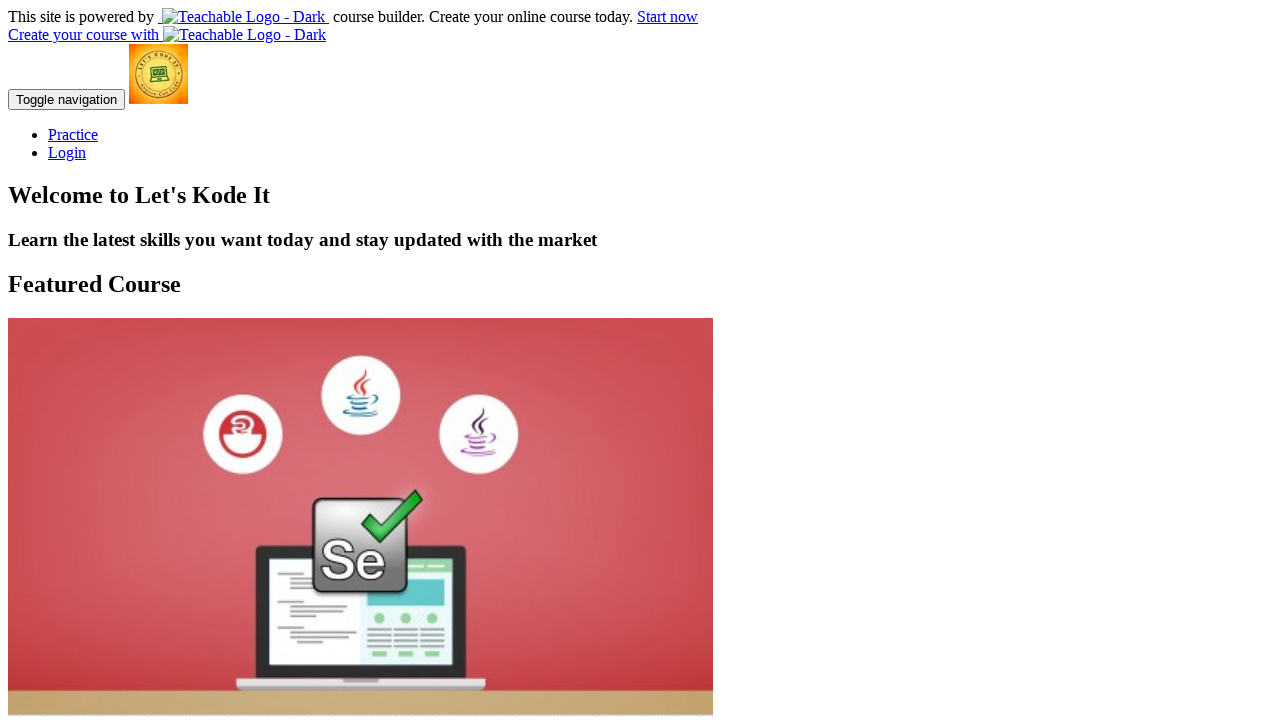

Clicked Practice link in the navbar at (73, 134) on xpath=//*[@id='navbar']/div/div/div/ul/li[1]/a
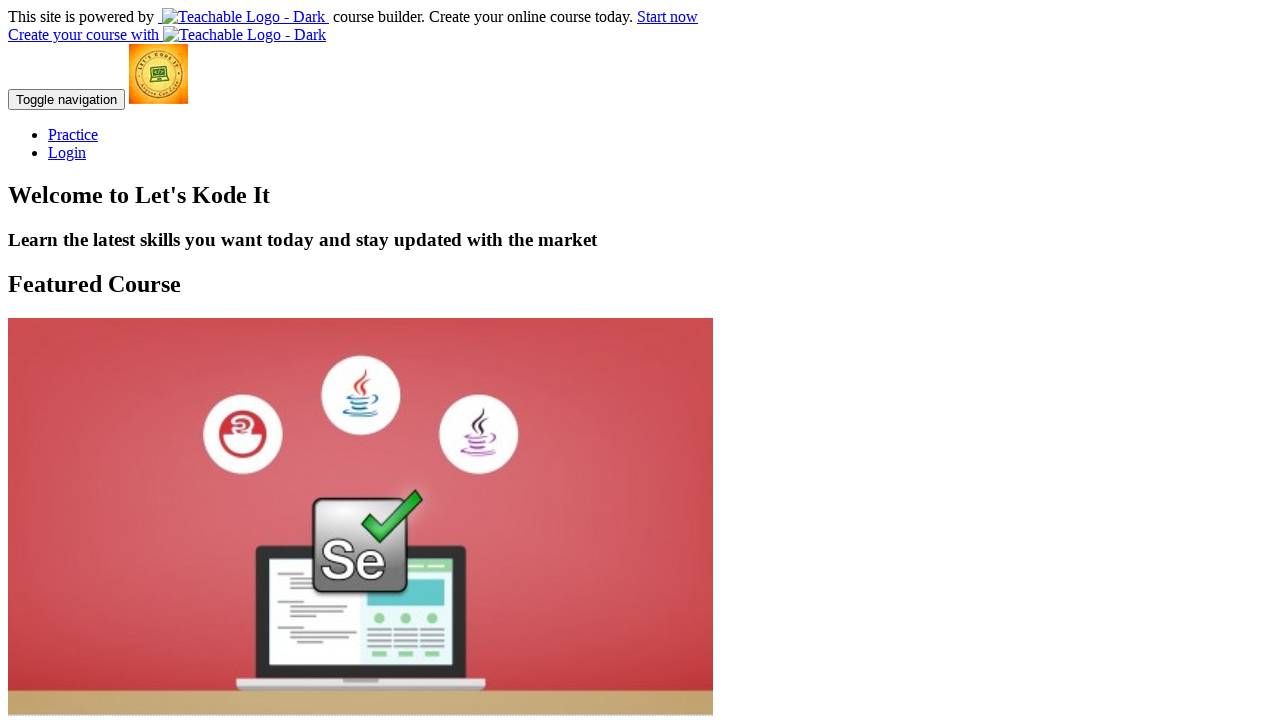

Waited for page to load (domcontentloaded)
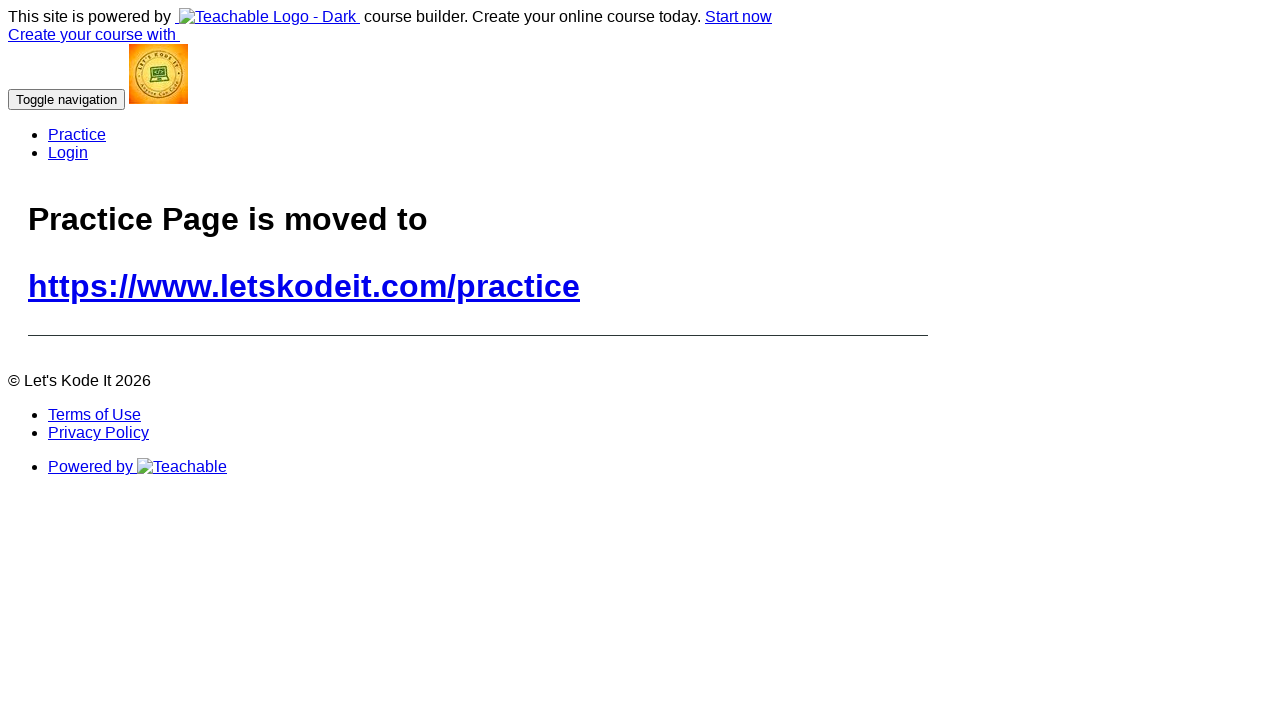

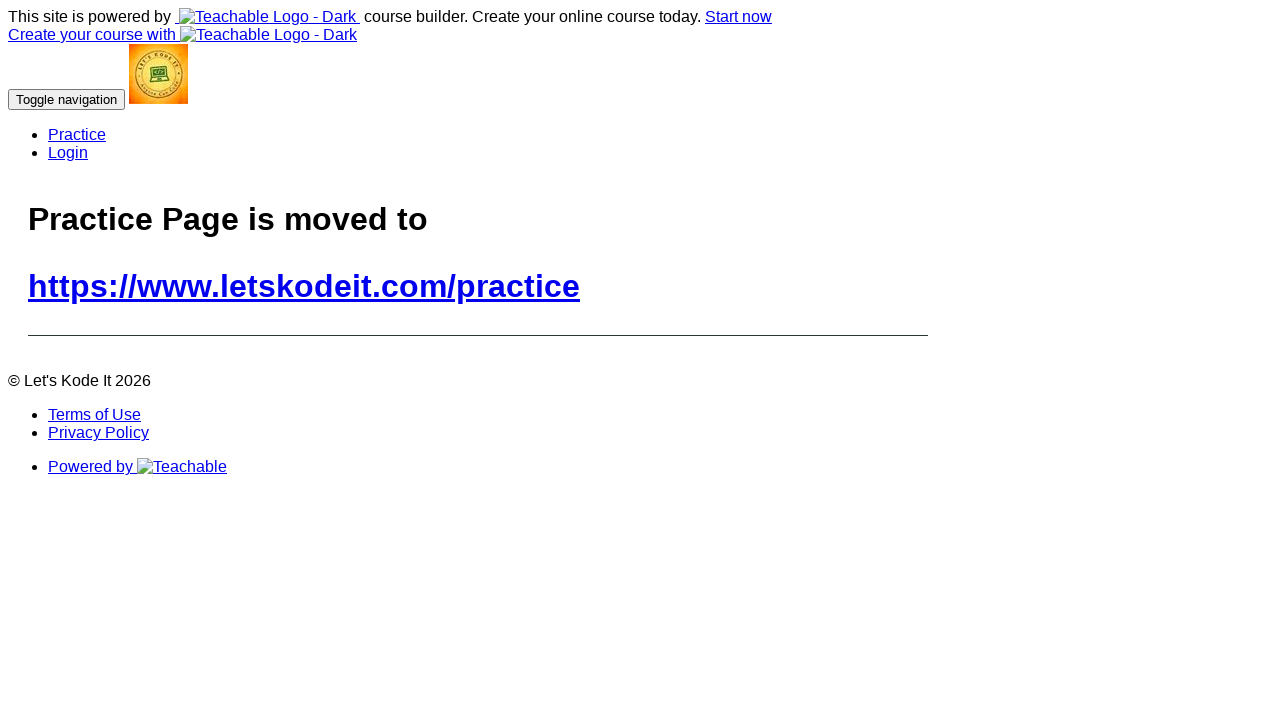